Tests JavaScript Confirm dialog by clicking the second alert button, dismissing (canceling) the confirm dialog, and verifying the result text shows "You clicked: Cancel".

Starting URL: https://the-internet.herokuapp.com/javascript_alerts

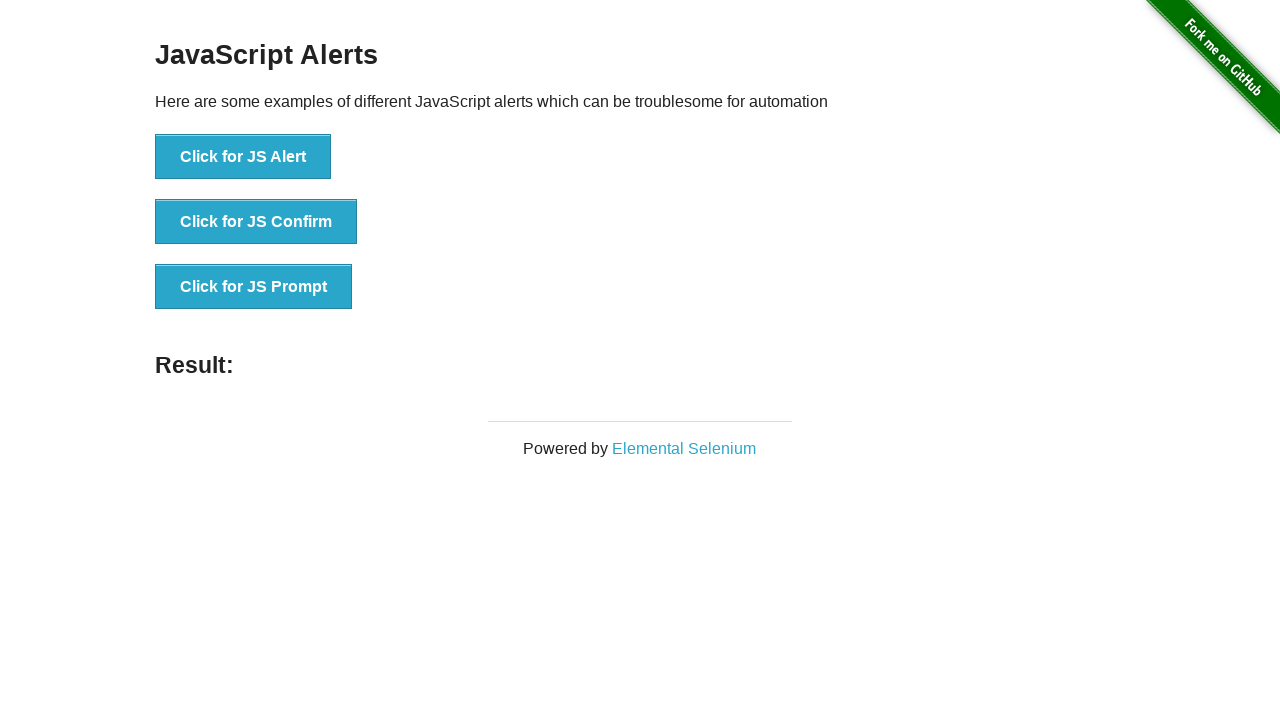

Set up dialog handler to dismiss confirm dialog
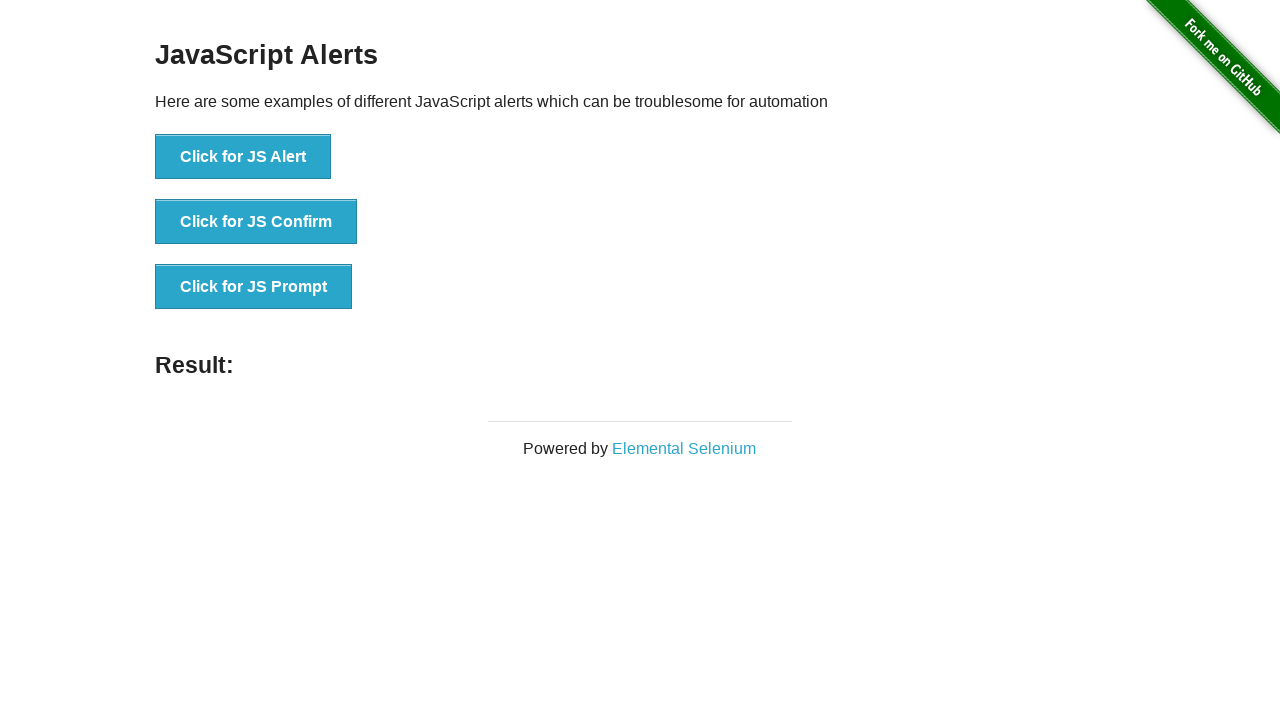

Clicked the JS Confirm button at (256, 222) on xpath=//*[text()='Click for JS Confirm']
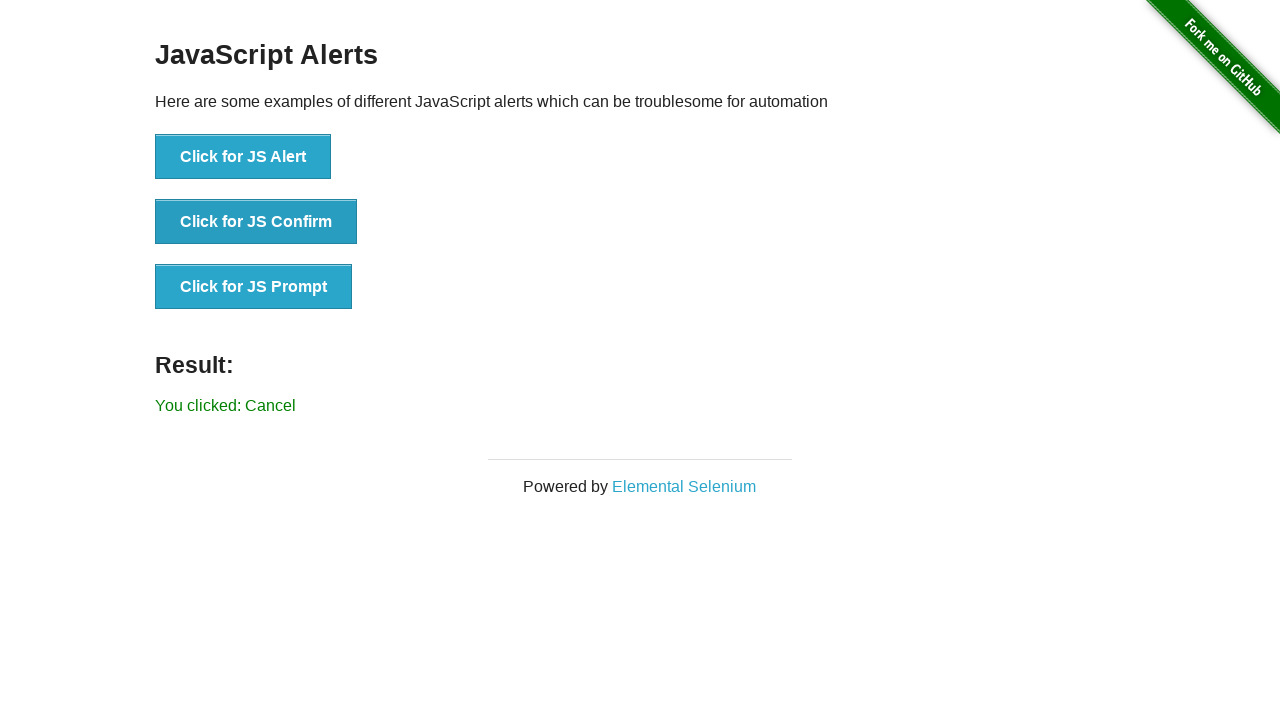

Result element loaded after dismissing confirm dialog
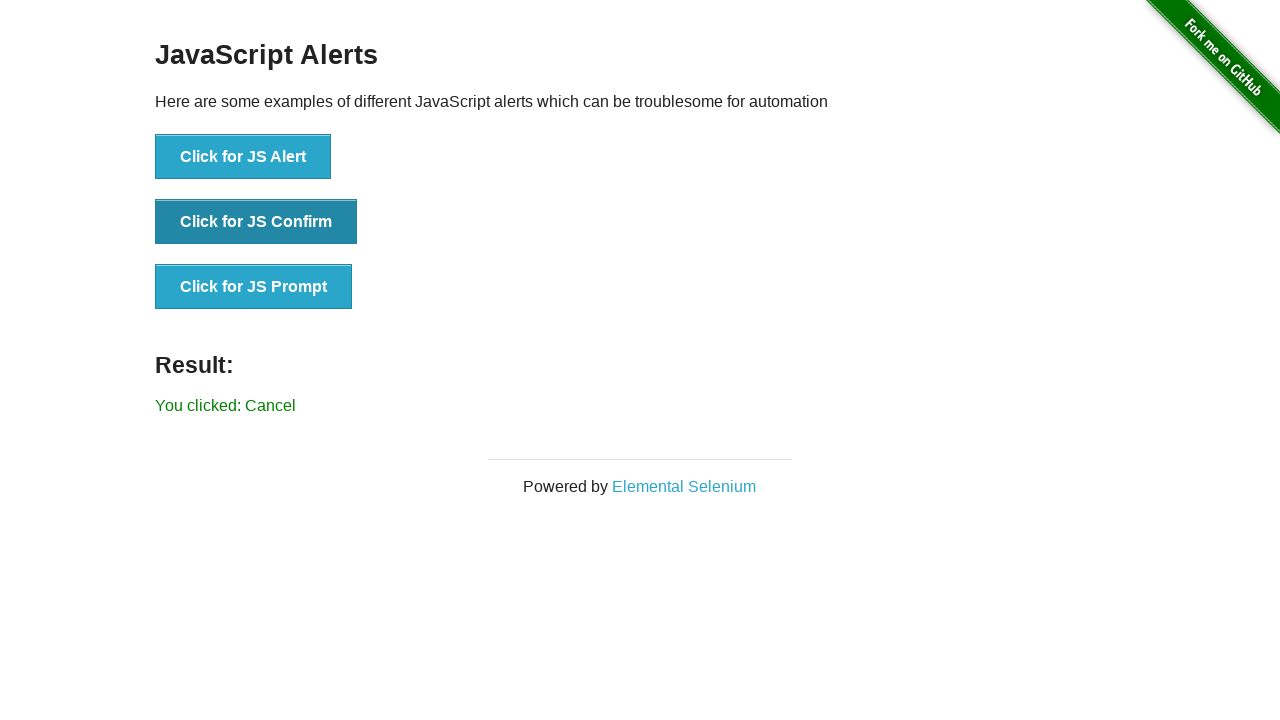

Retrieved result text from page
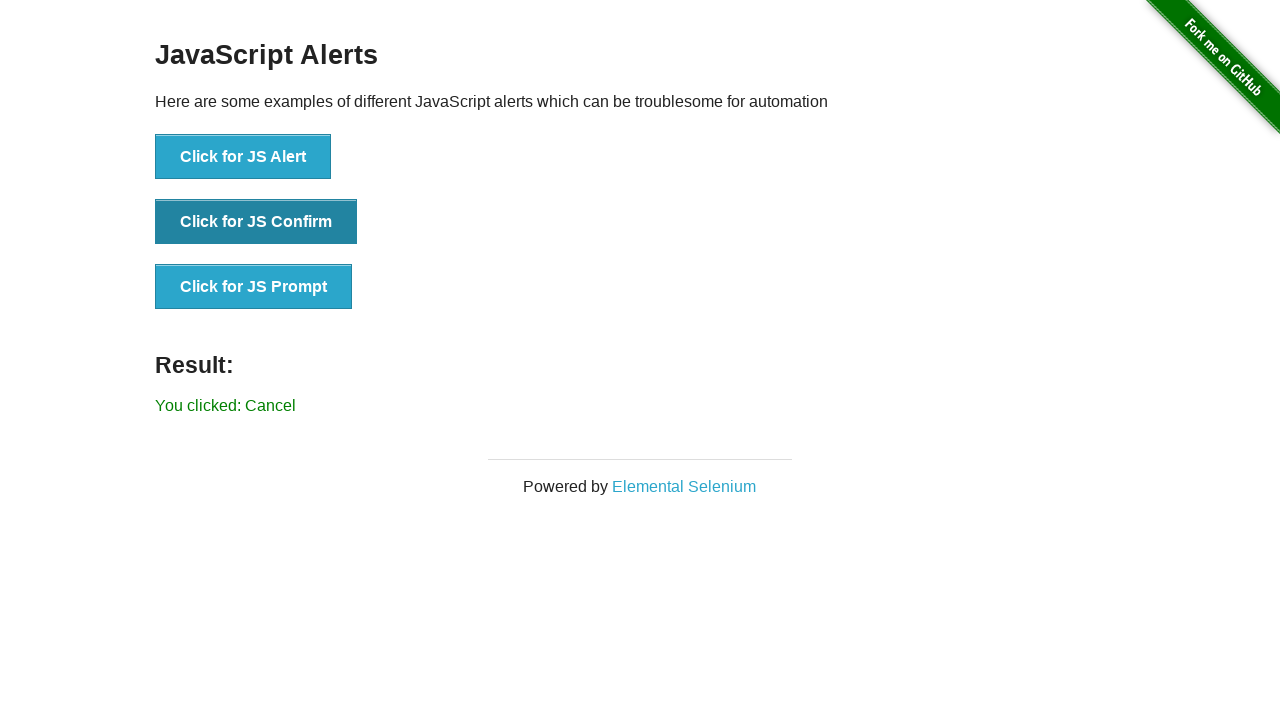

Verified result text shows 'You clicked: Cancel'
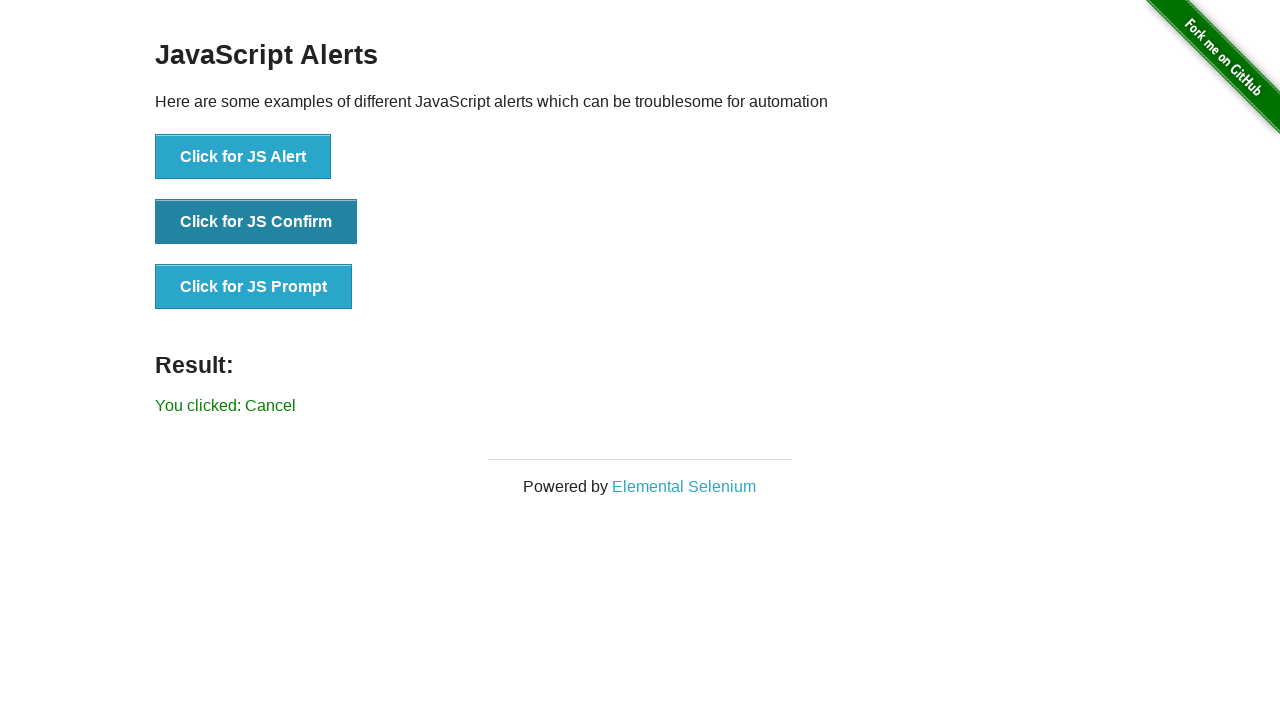

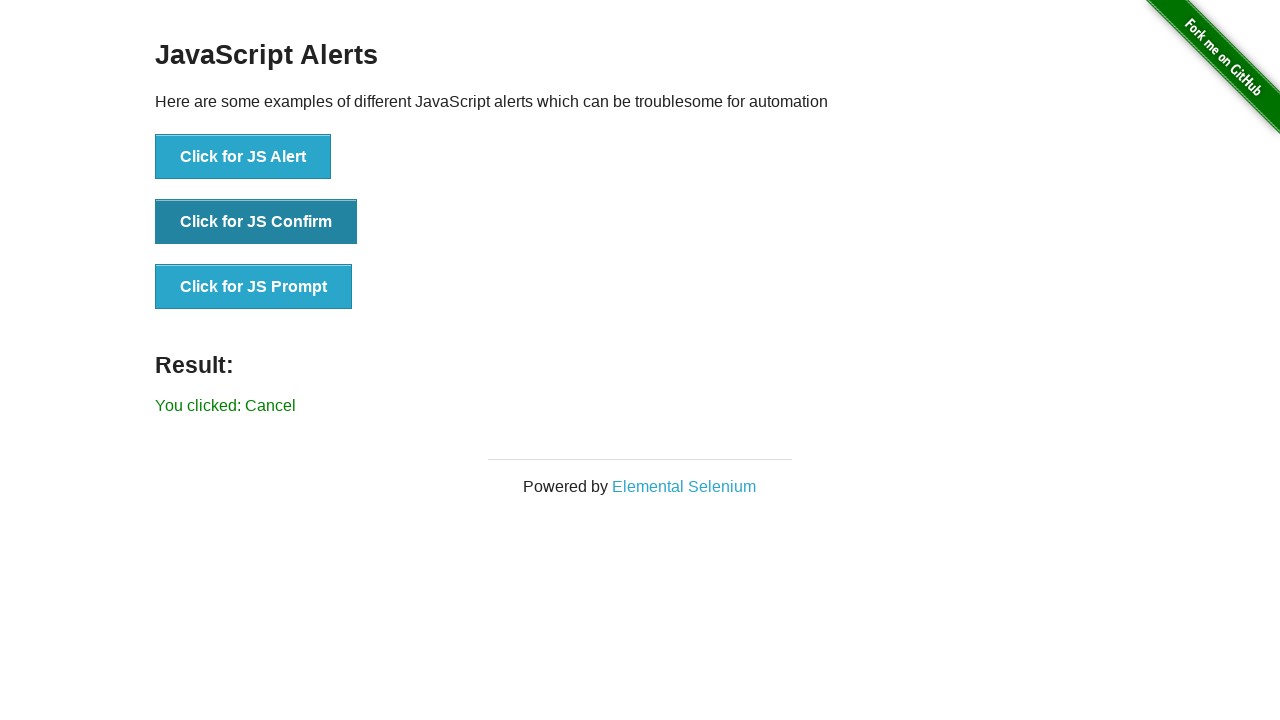